Tests form submission flow by clicking a link with specific text, then filling out a form with first name, last name, city, and country fields before submitting

Starting URL: http://suninjuly.github.io/find_link_text

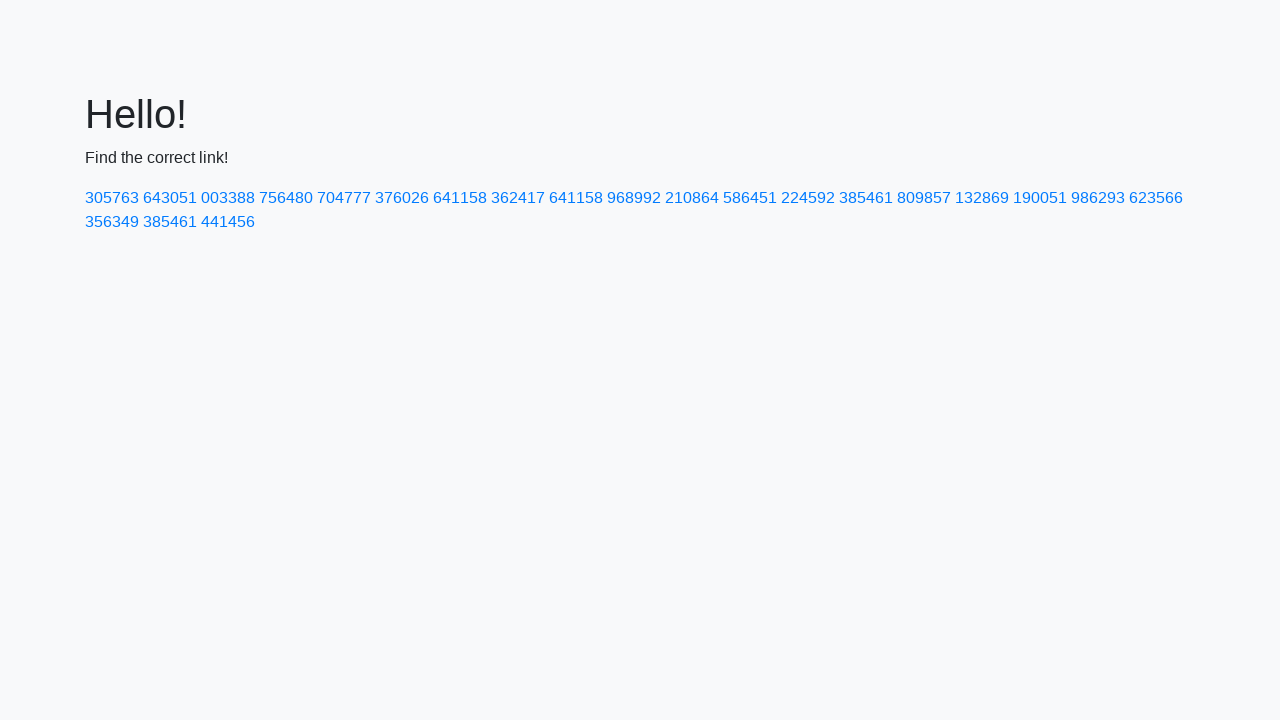

Clicked link with text '224592' at (808, 198) on a:has-text('224592')
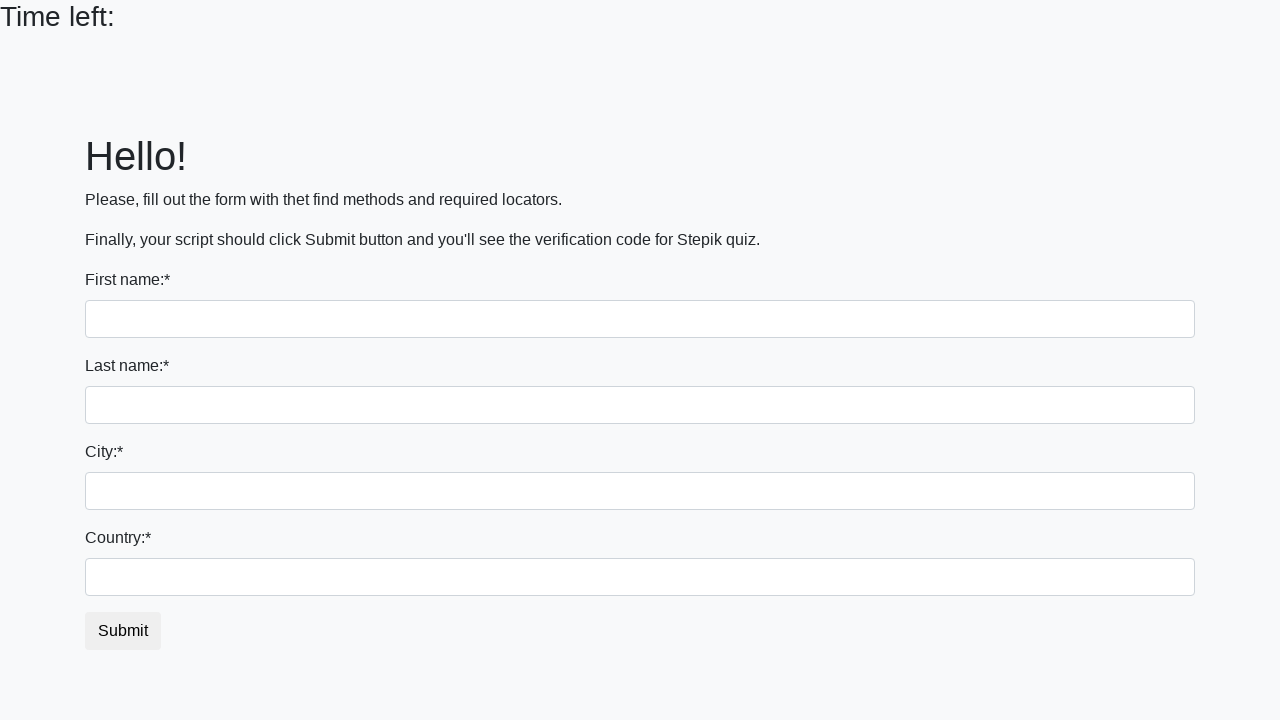

Filled first name field with 'Ivan' on input
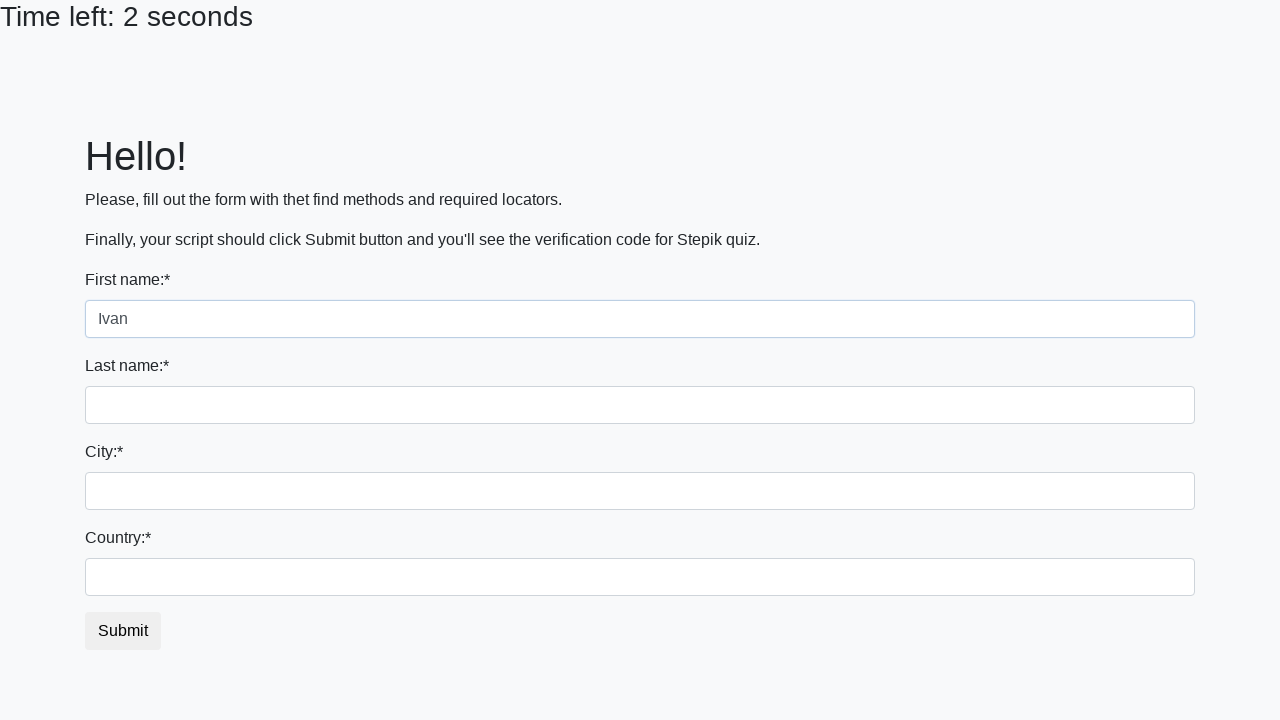

Filled last name field with 'Petrov' on input[name='last_name']
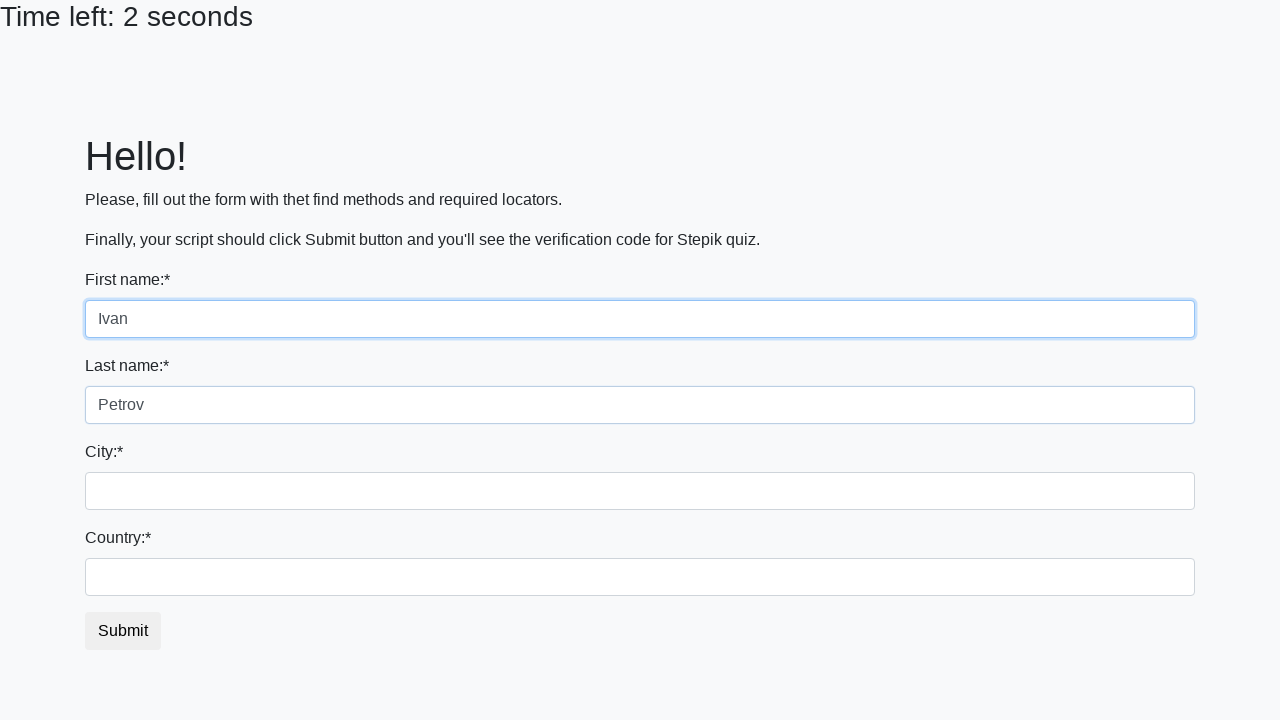

Filled city field with 'Smolensk' on .form-control.city
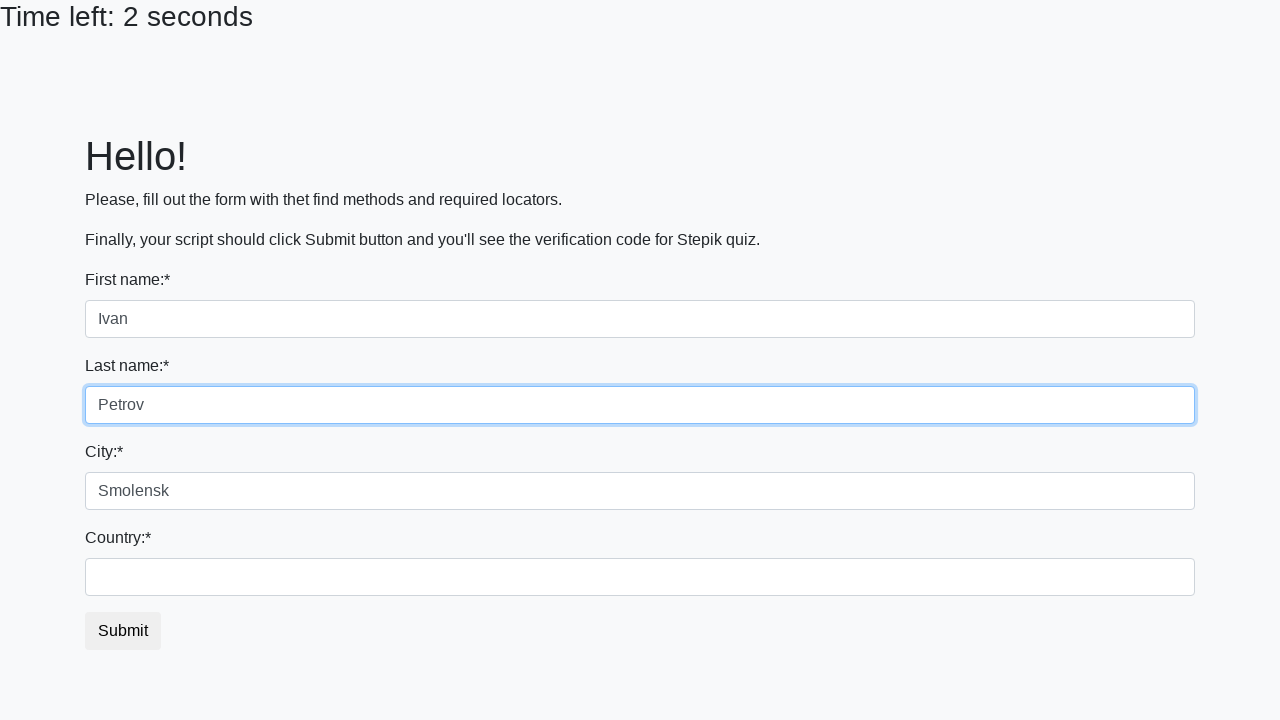

Filled country field with 'Russia' on #country
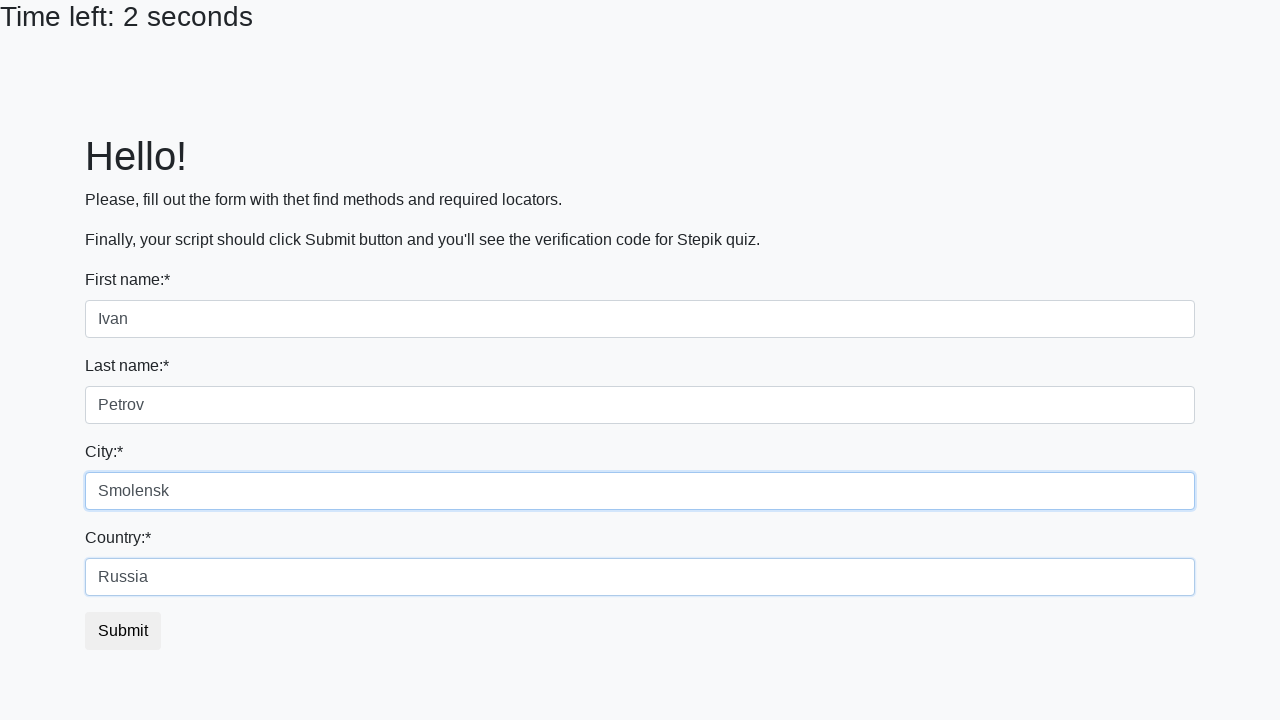

Clicked submit button to complete form submission at (123, 631) on button.btn
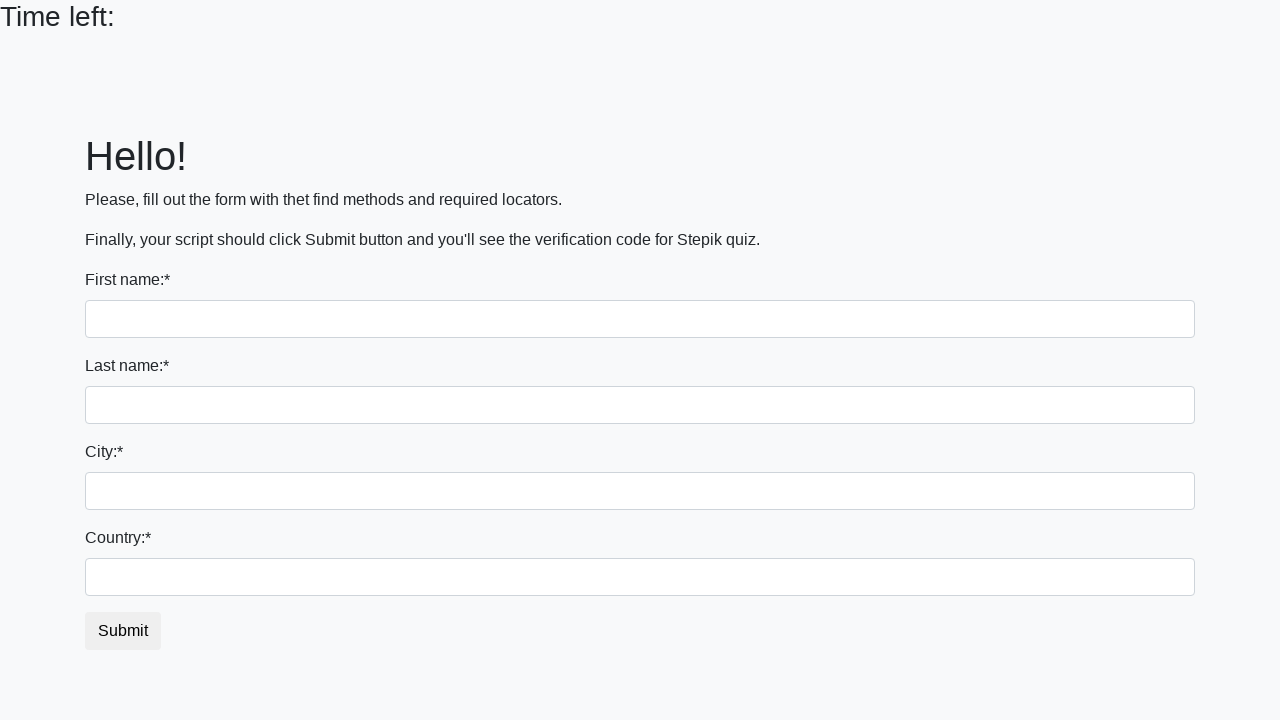

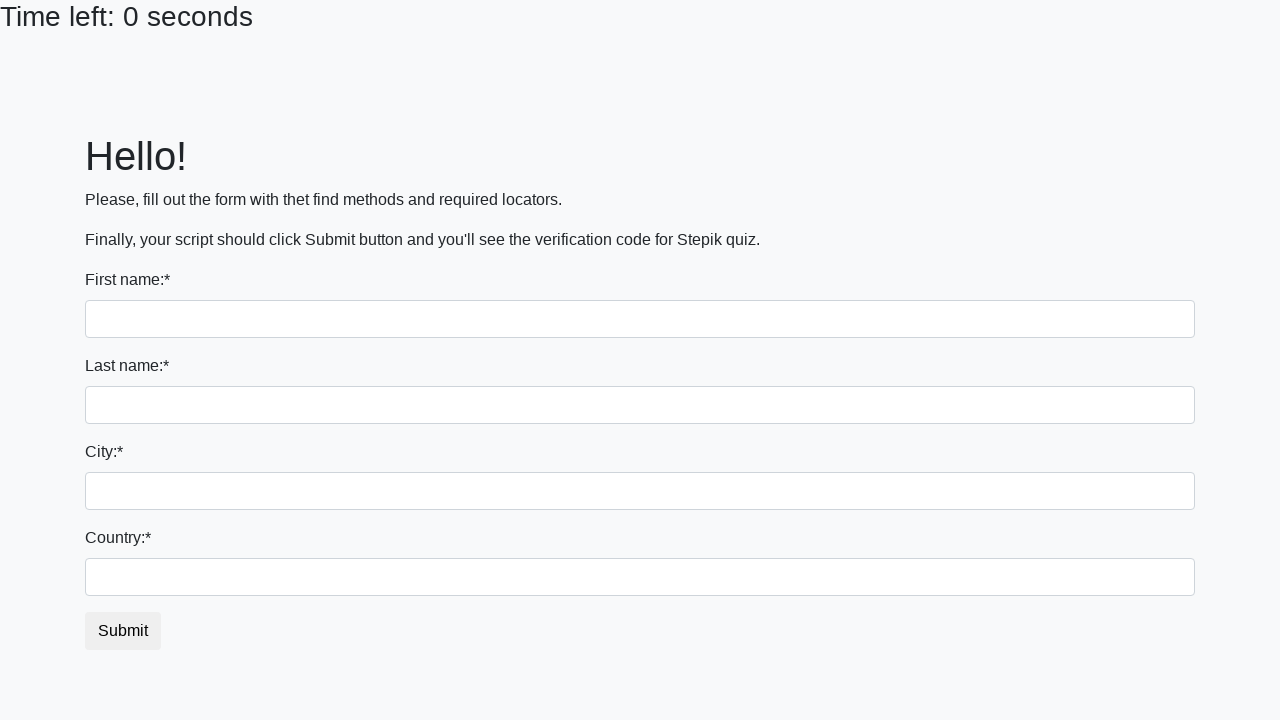